Tests radio button handling by navigating to a practice page and selecting the "hockey" option from a group of sport radio buttons

Starting URL: https://practice.cydeo.com/radio_buttons

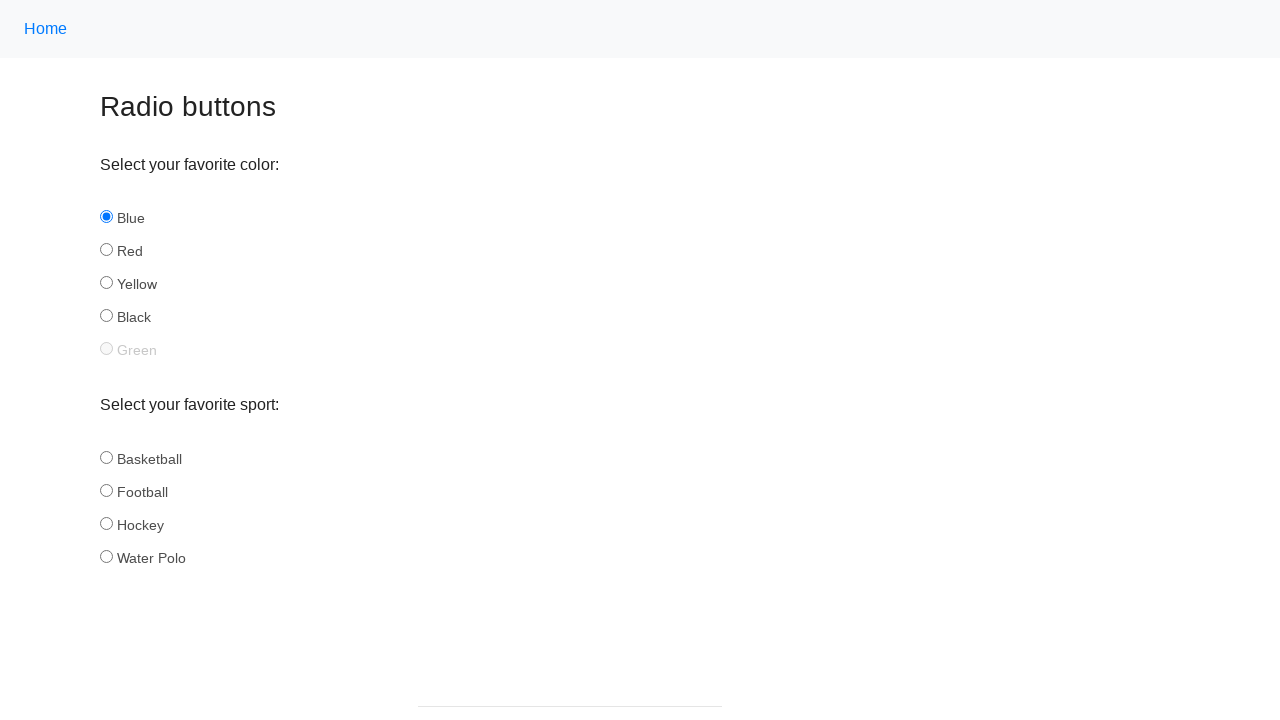

Waited for sport radio buttons to be available
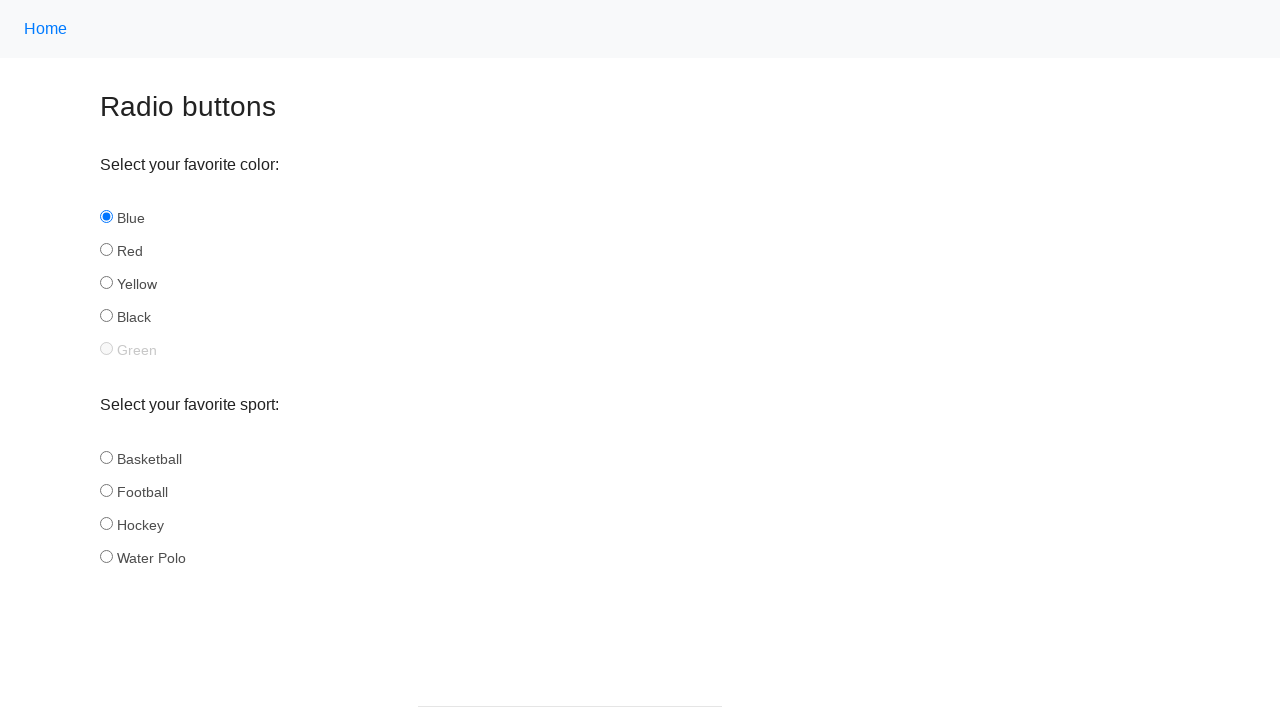

Clicked the hockey radio button at (106, 523) on input#hockey
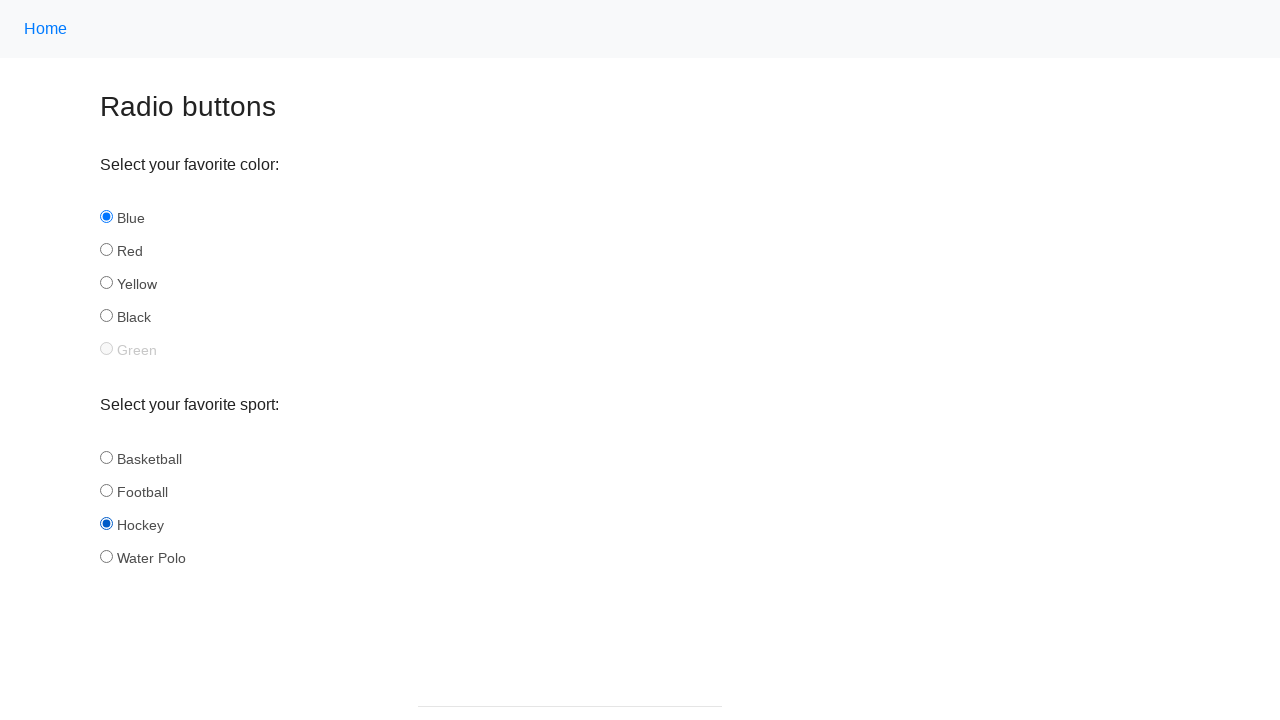

Verified that hockey radio button is selected
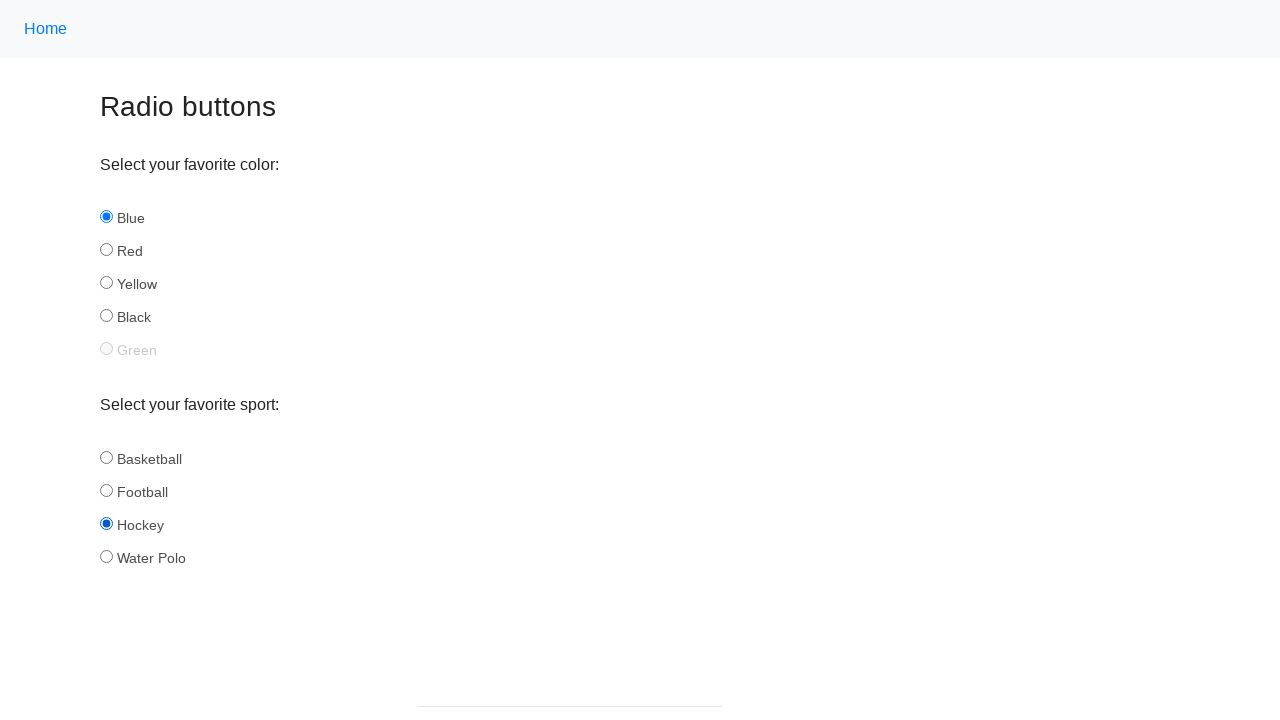

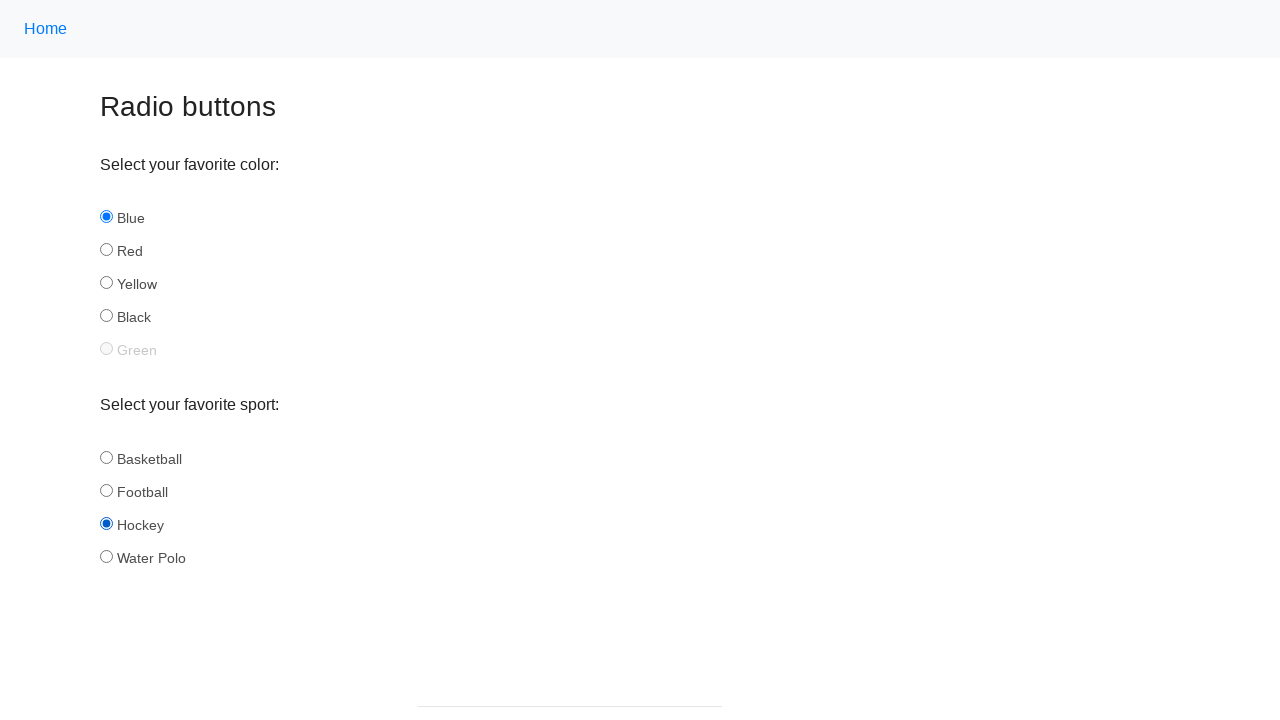